Tests drag and drop functionality by navigating through the LetCode practice site, accessing the AUI-2 section, and dragging an element from source to target location

Starting URL: https://letcode.in/

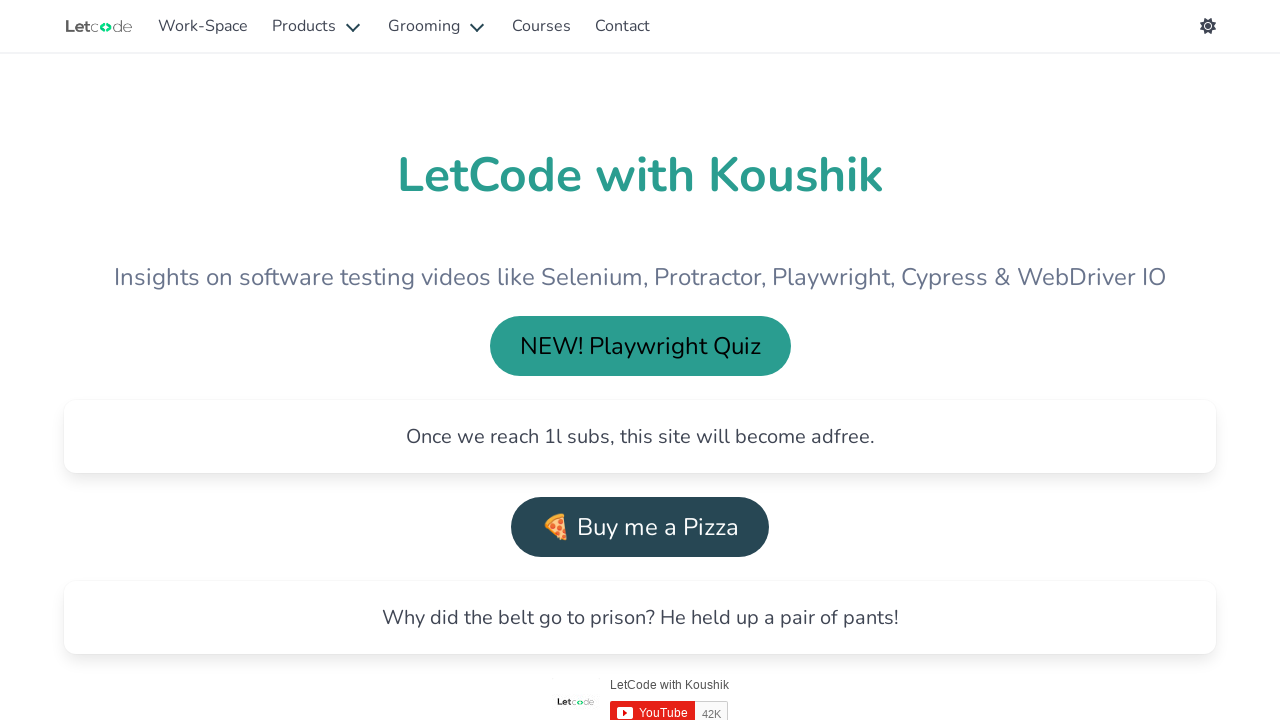

Clicked on Work-Space header link at (203, 26) on text=Work-Space
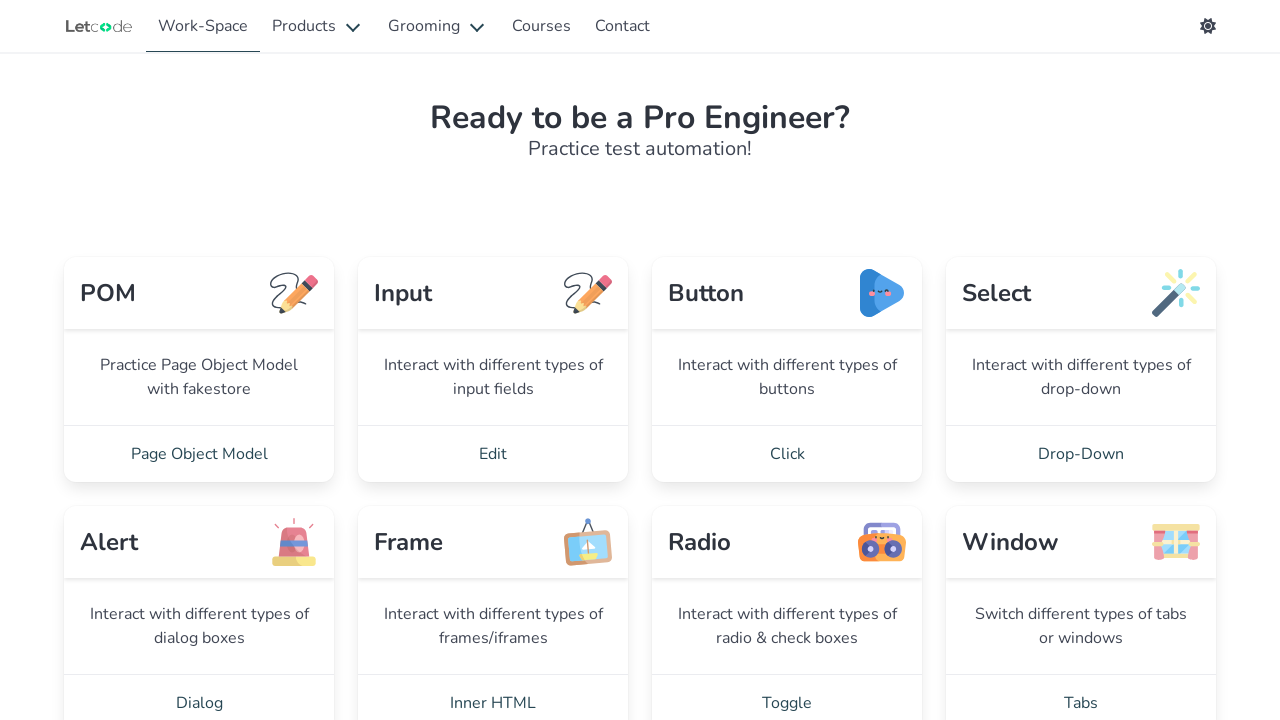

Waited 1 second for page to load
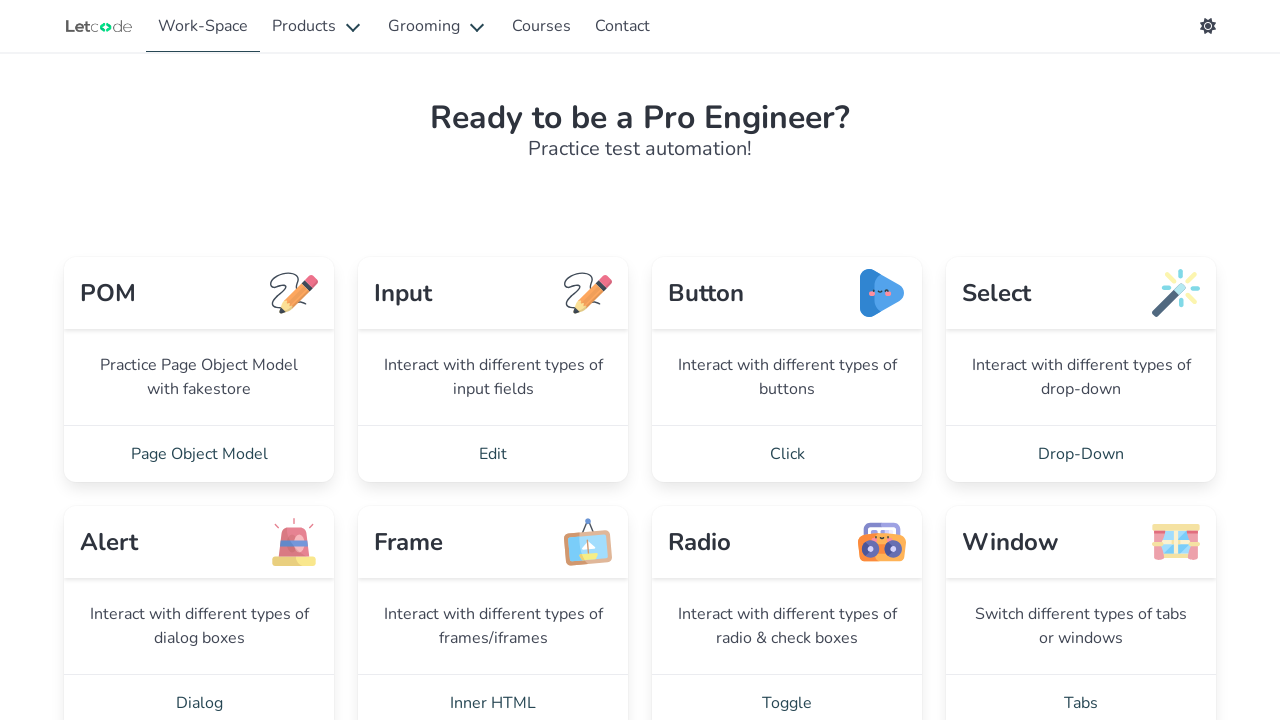

Clicked on AUI - 2 link to access drag and drop practice section at (787, 360) on text=AUI - 2
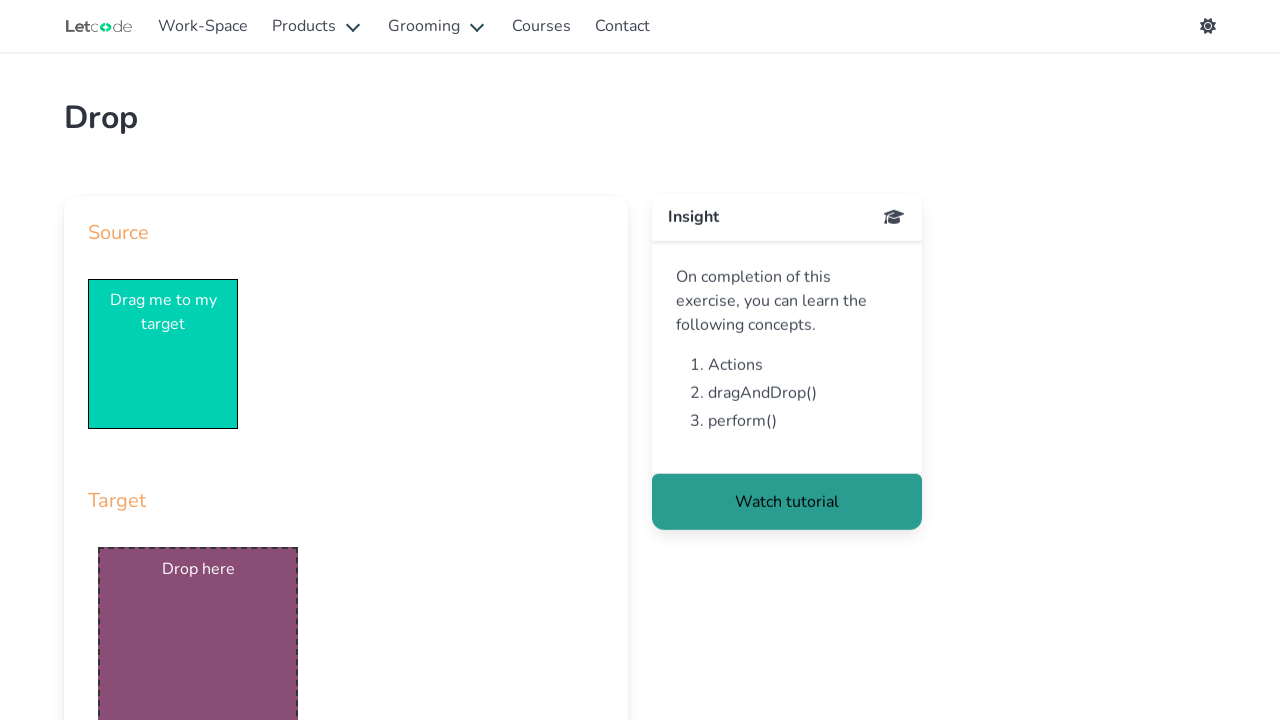

Scrolled down 250 pixels to make drag and drop elements visible
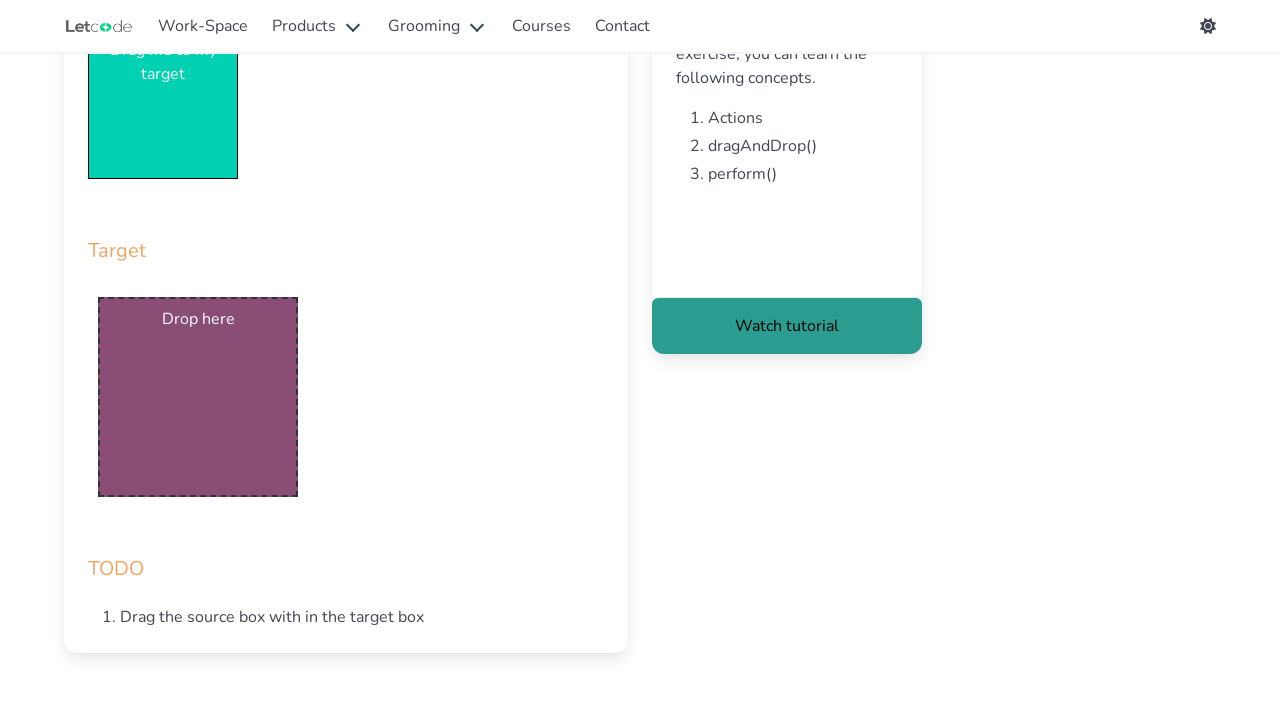

Waited 1 second for scroll animation to complete
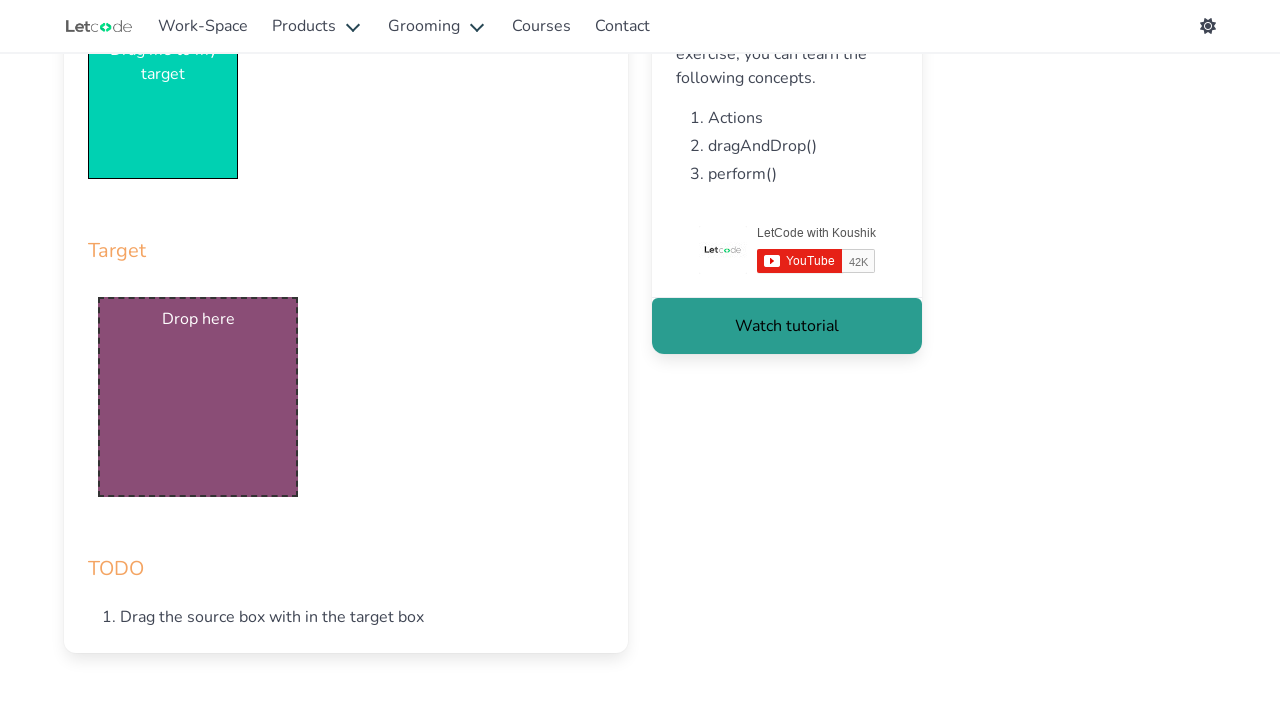

Dragged element from source to target location at (198, 397)
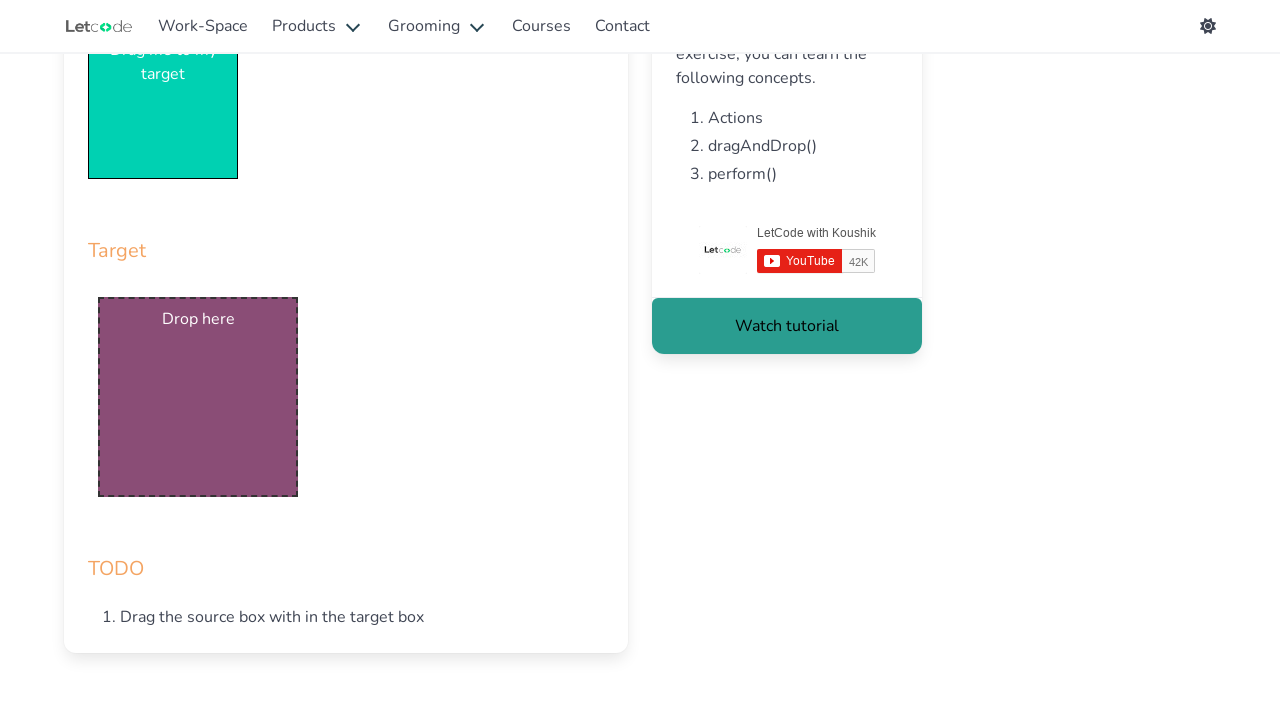

Retrieved target text after drop: 'Drop here'
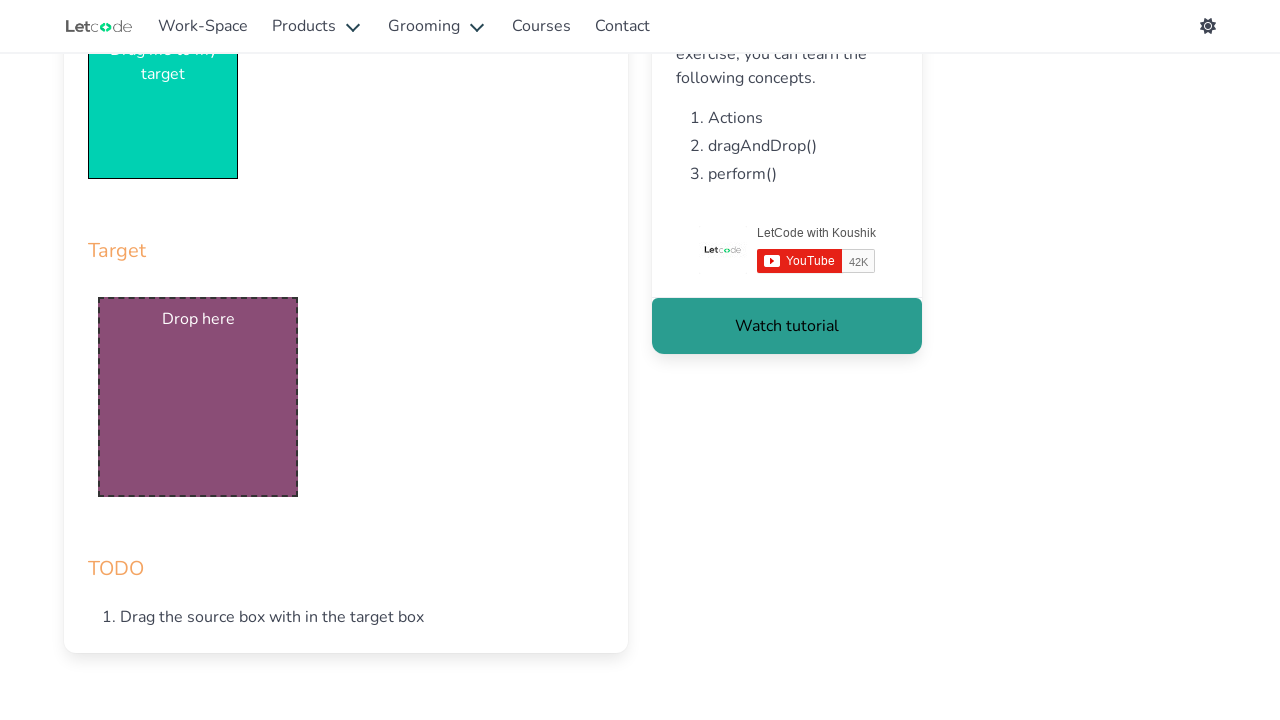

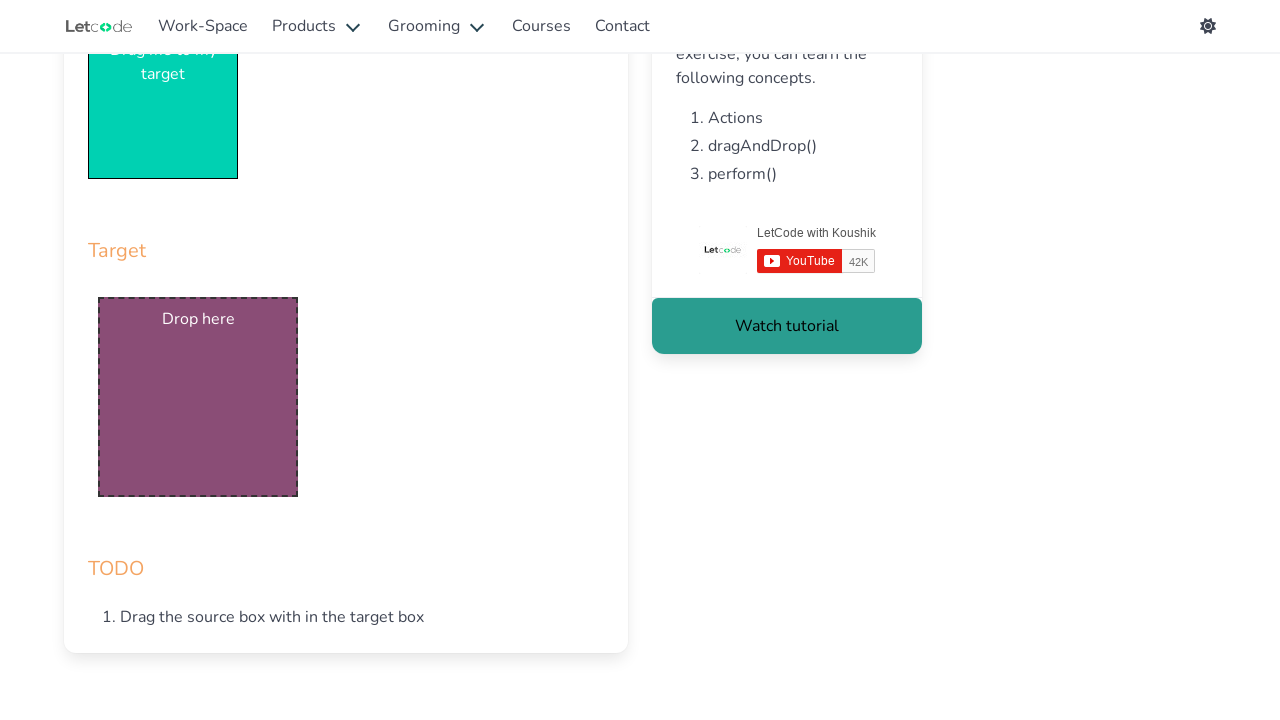